Tests auto-suggestive dropdown functionality by typing "IND" and selecting "India" from the dropdown options

Starting URL: https://rahulshettyacademy.com/dropdownsPractise/

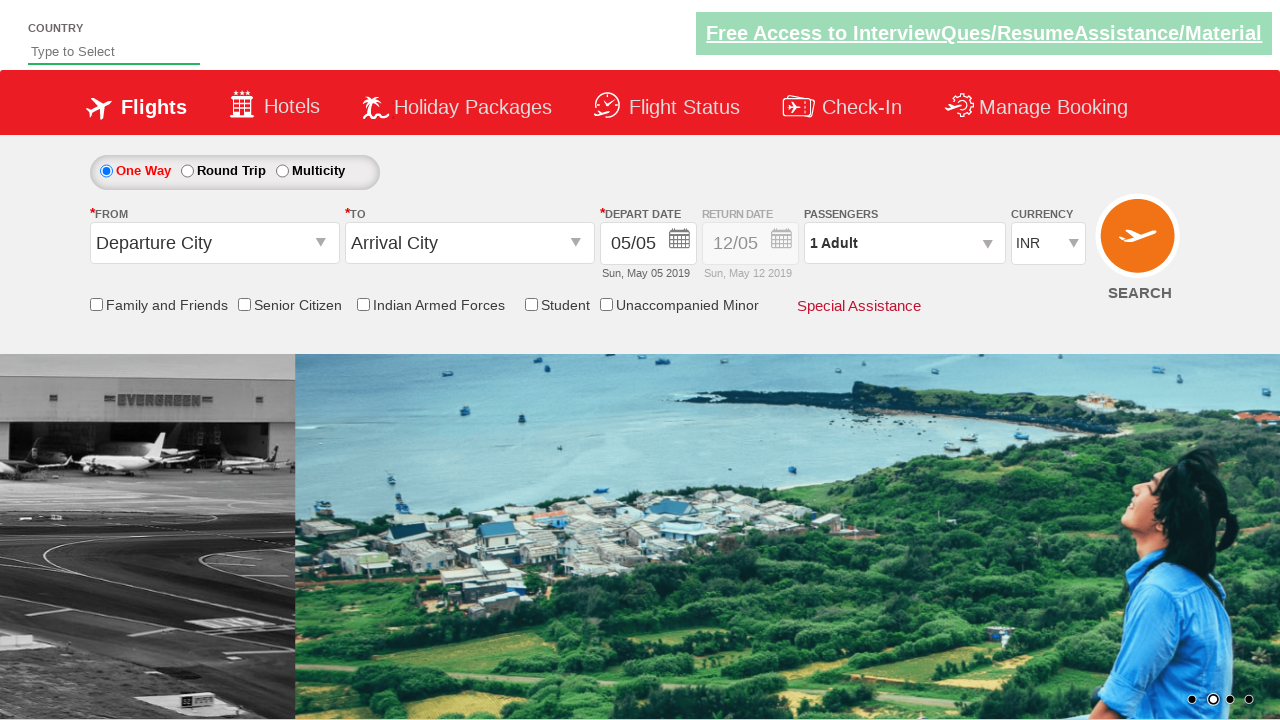

Typed 'IND' in the auto-suggest input field on input#autosuggest
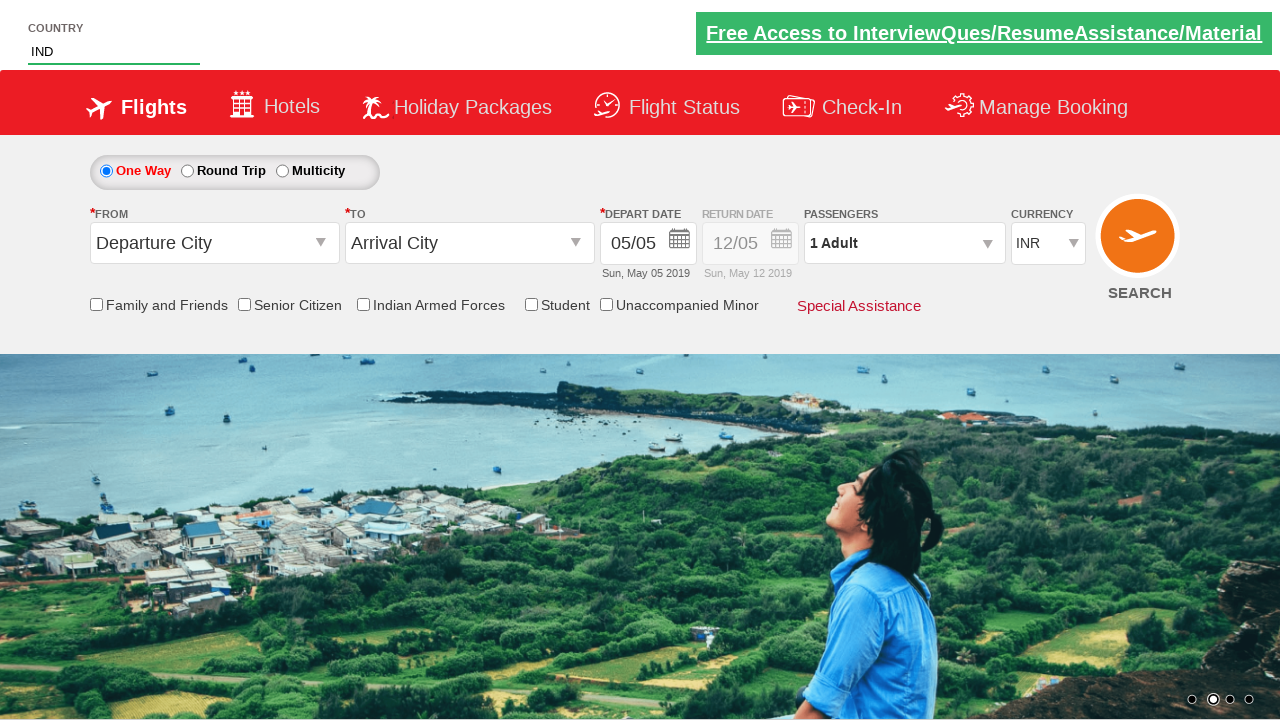

Dropdown options appeared after typing 'IND'
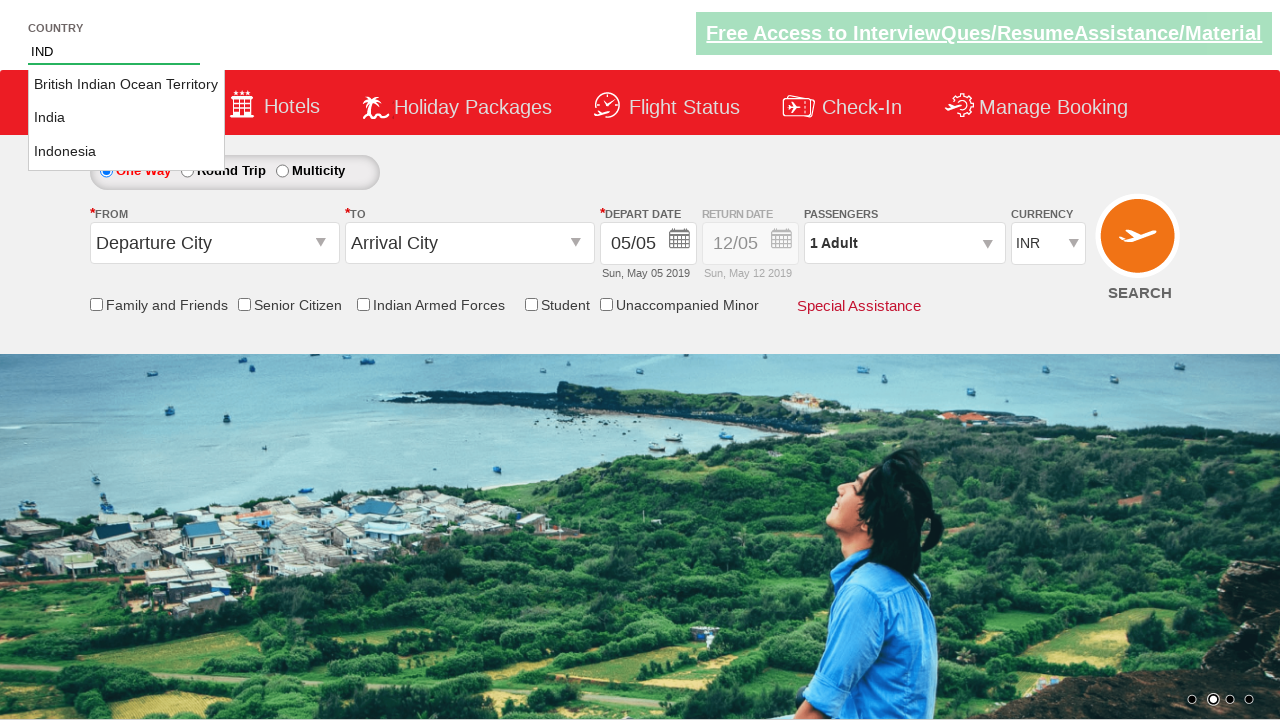

Selected 'India' from the auto-suggestive dropdown options at (126, 118) on li.ui-menu-item a >> nth=1
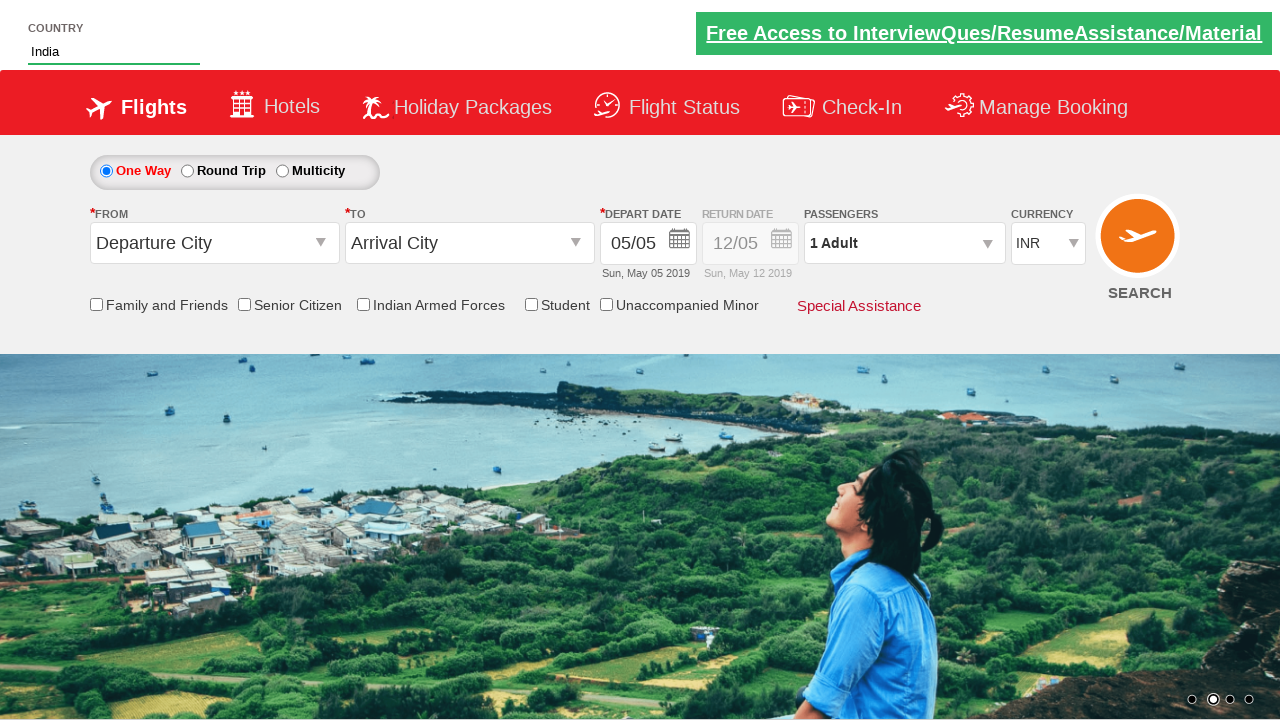

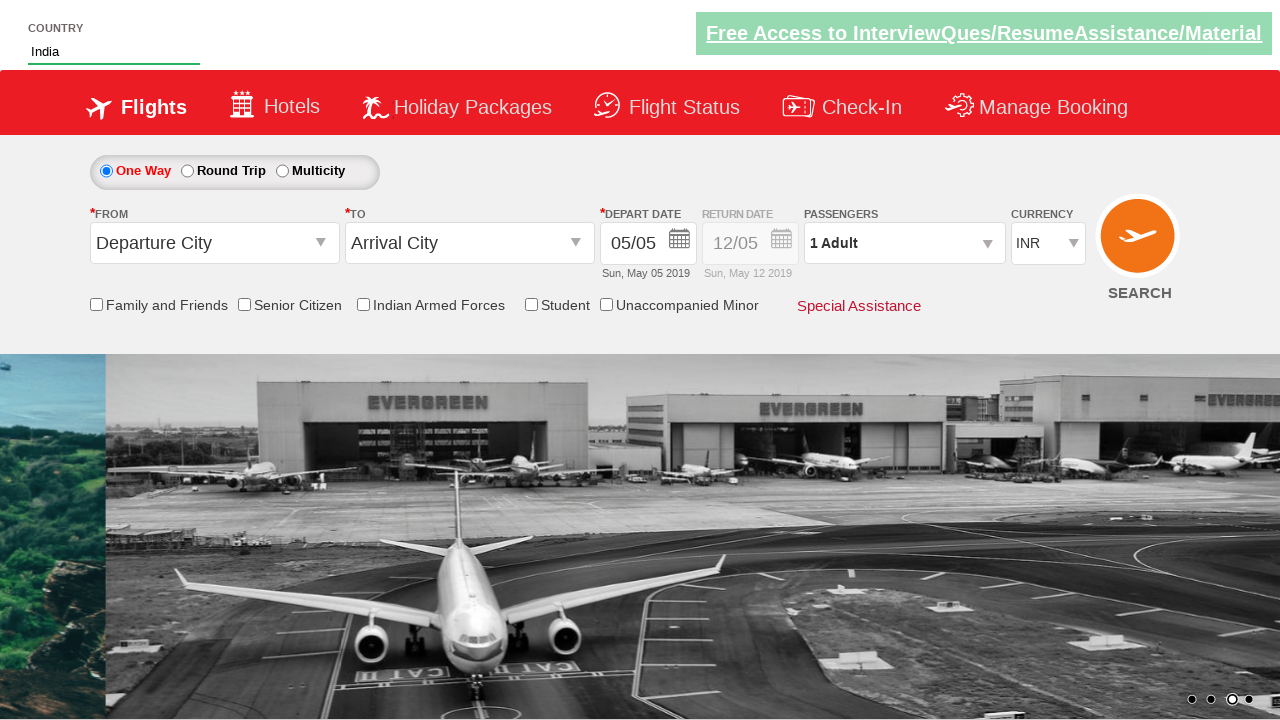